Tests e-commerce functionality by finding specific products (Cucumber, Beetroot, Mango) and adding them to cart

Starting URL: https://rahulshettyacademy.com/seleniumPractise/#/

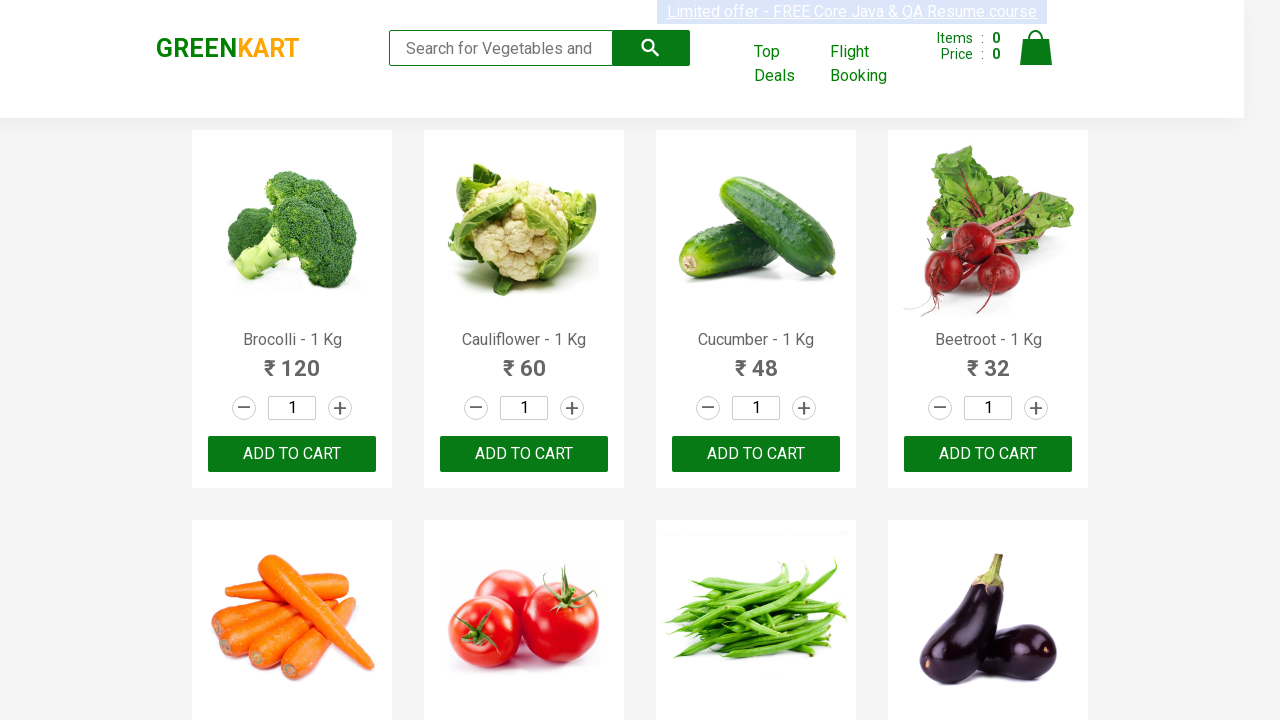

Waited for product names to load on the e-commerce page
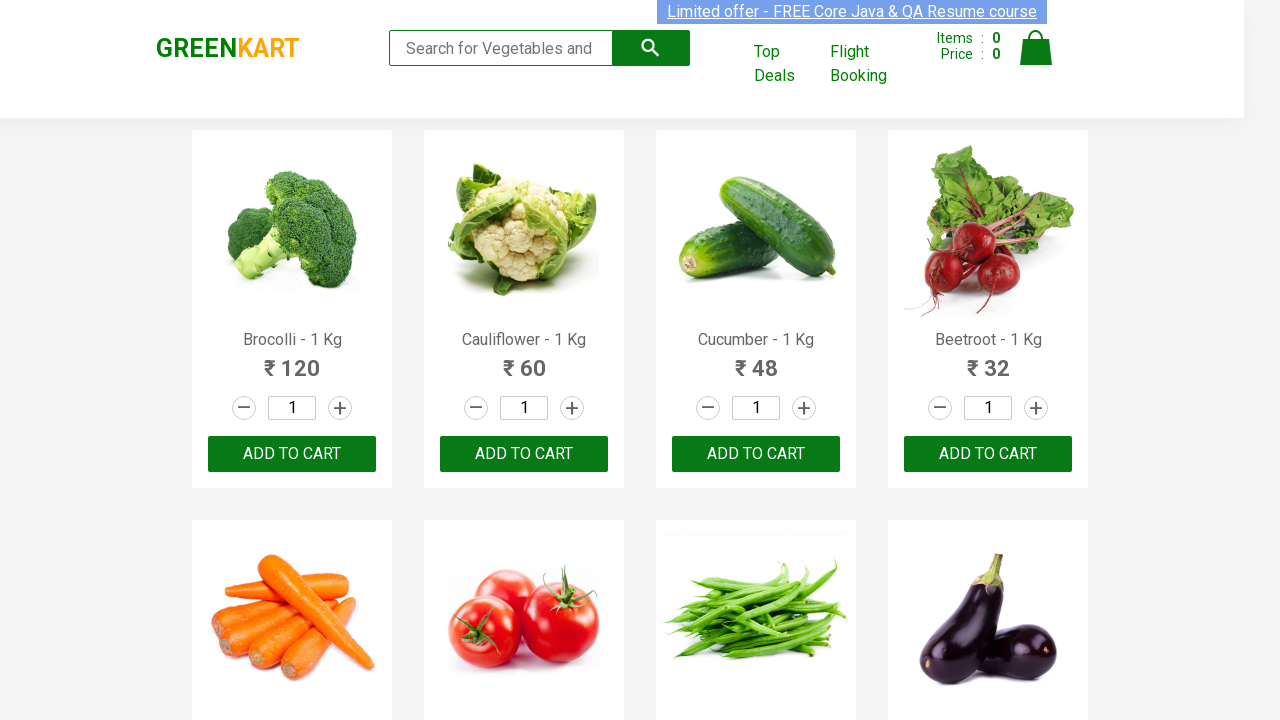

Retrieved all product name elements from the page
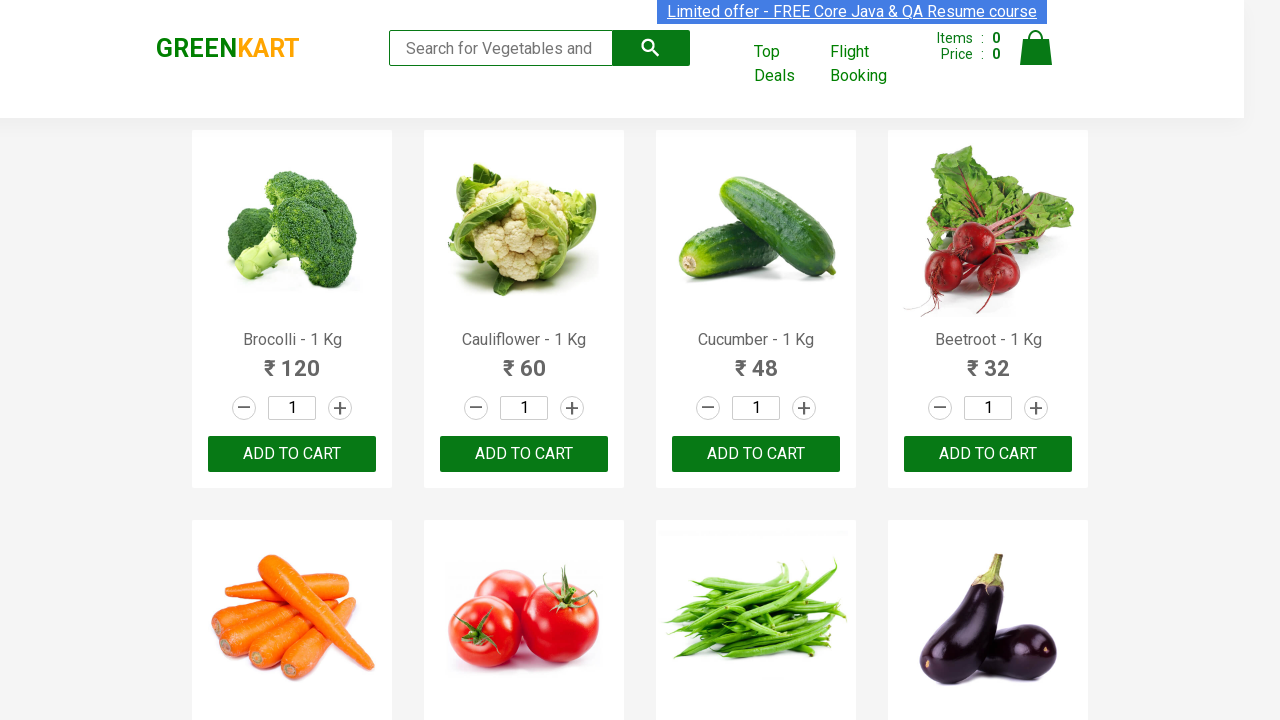

Added 'Cucumber' to cart at (756, 454) on xpath=//div[@class='product-action']/button >> nth=2
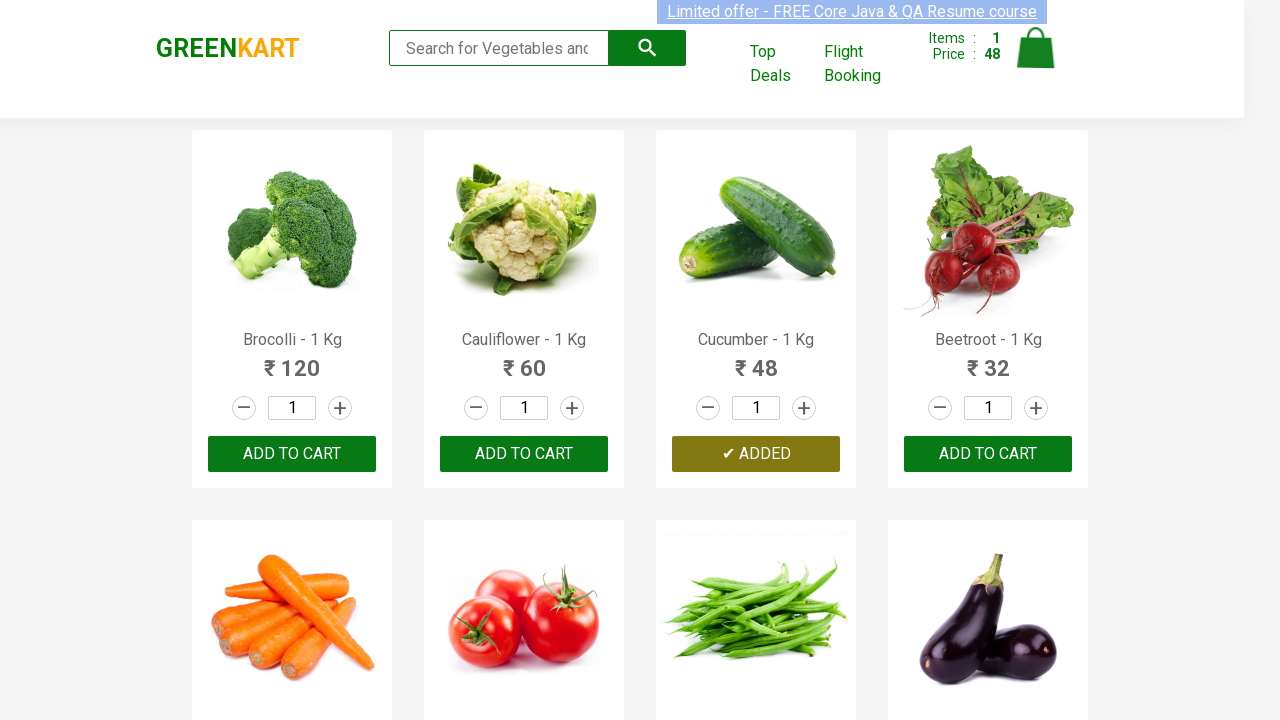

Added 'Beetroot' to cart at (988, 454) on xpath=//div[@class='product-action']/button >> nth=3
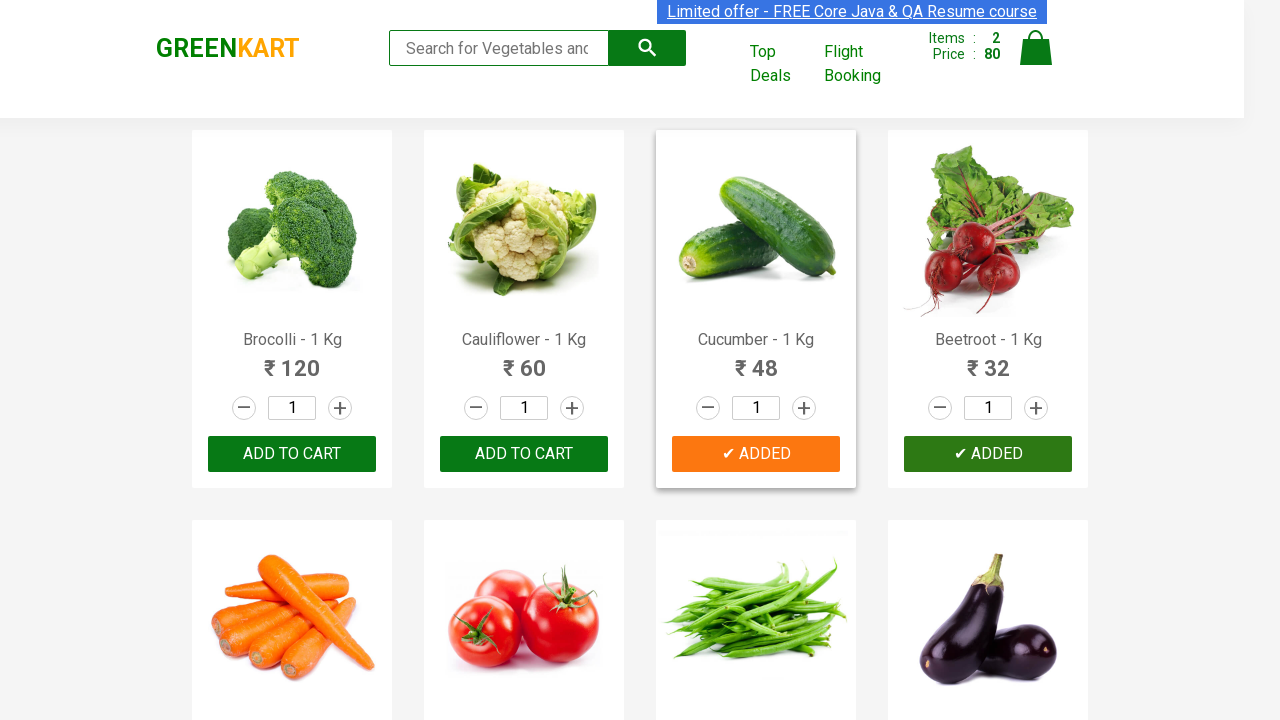

Added 'Mango' to cart at (524, 360) on xpath=//div[@class='product-action']/button >> nth=17
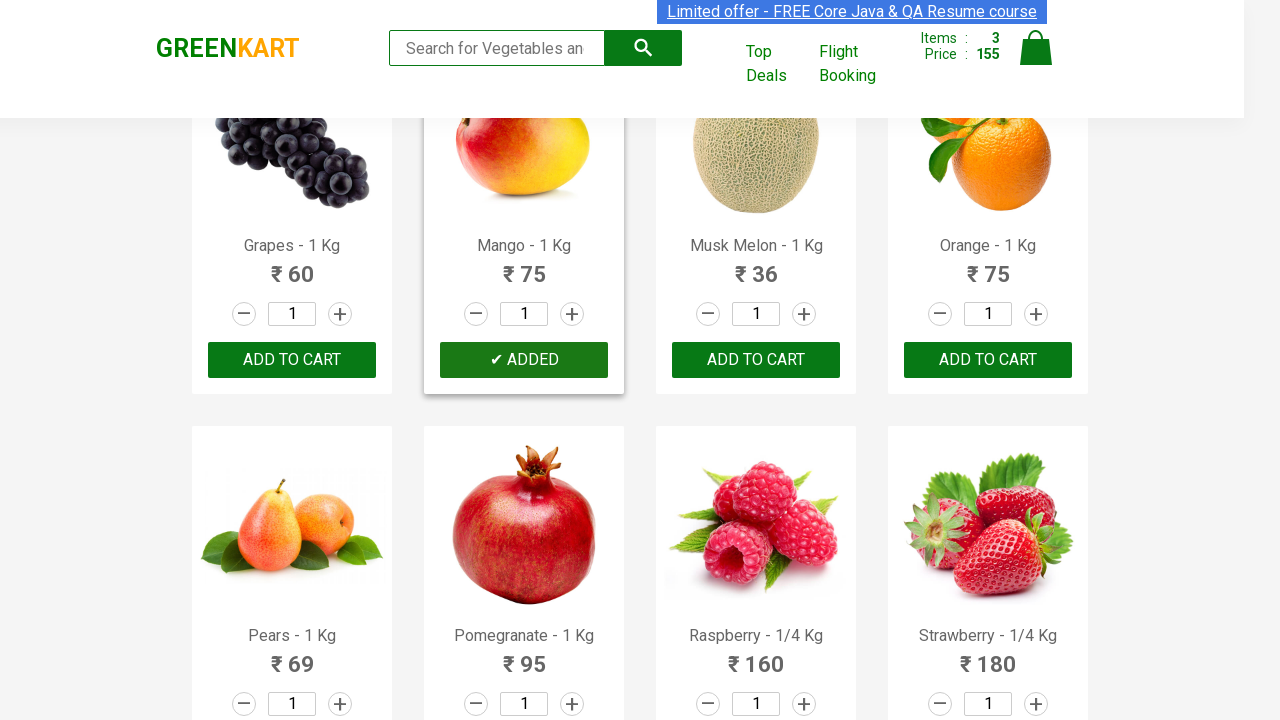

Successfully added all required items (Cucumber, Beetroot, Mango) to cart
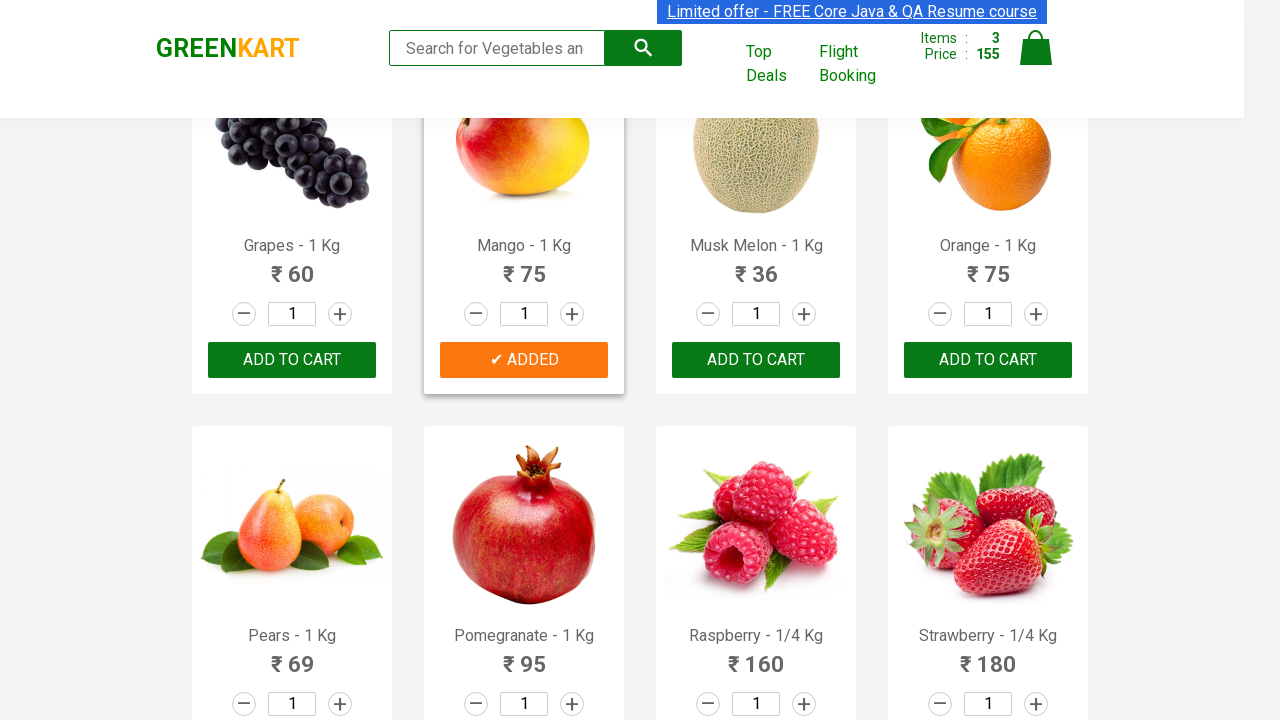

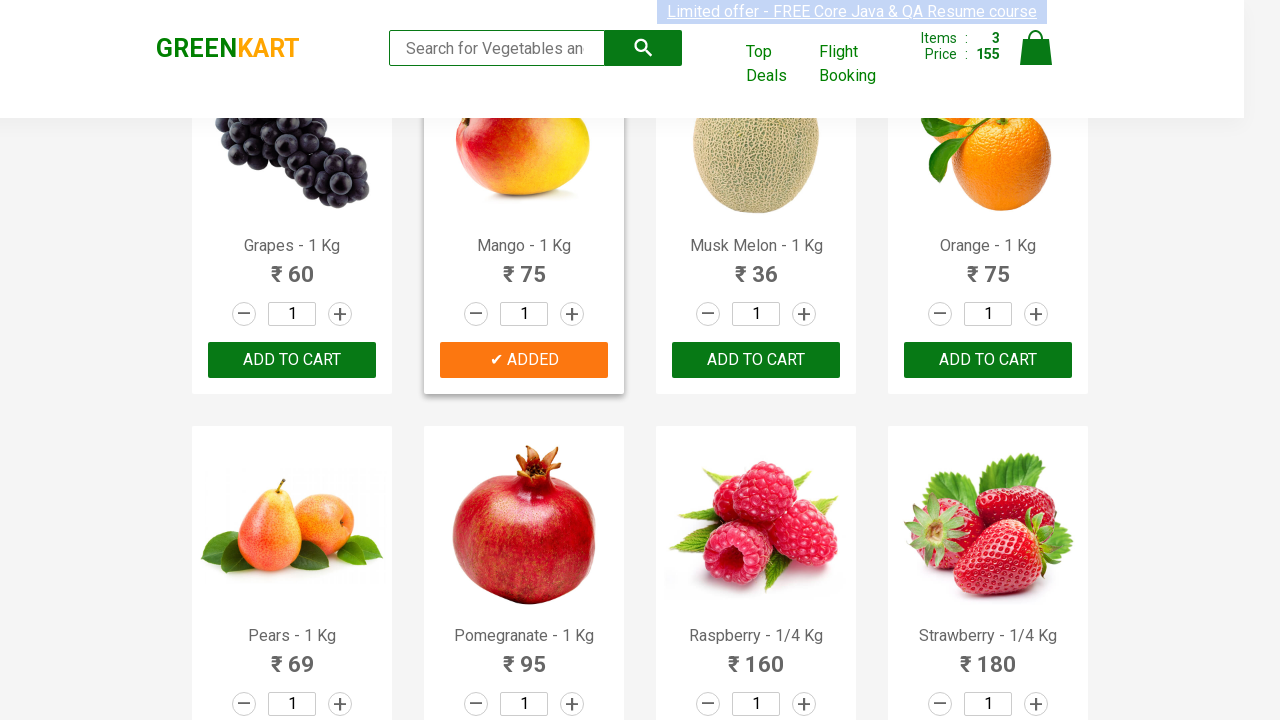